Tests dropdown selection functionality by selecting options using different methods (by index, by visible text) and verifying the selections

Starting URL: https://training-support.net/webelements/selects

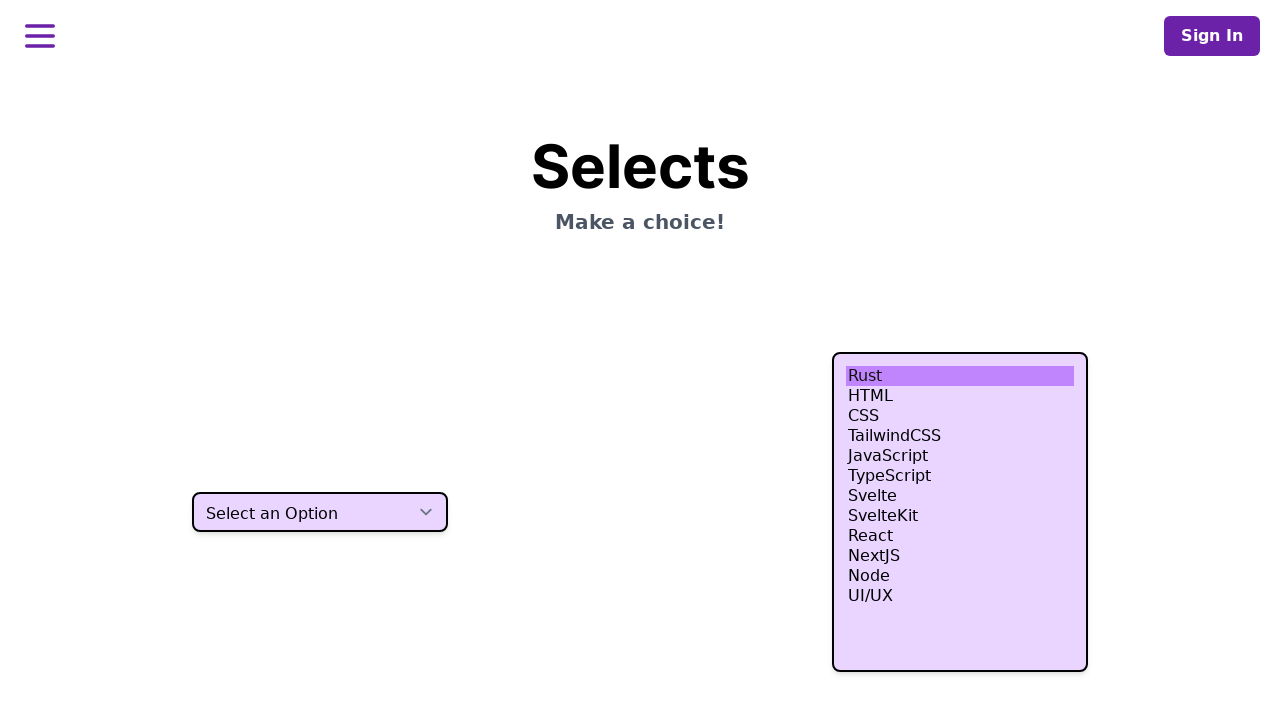

Navigated to dropdown selection test page
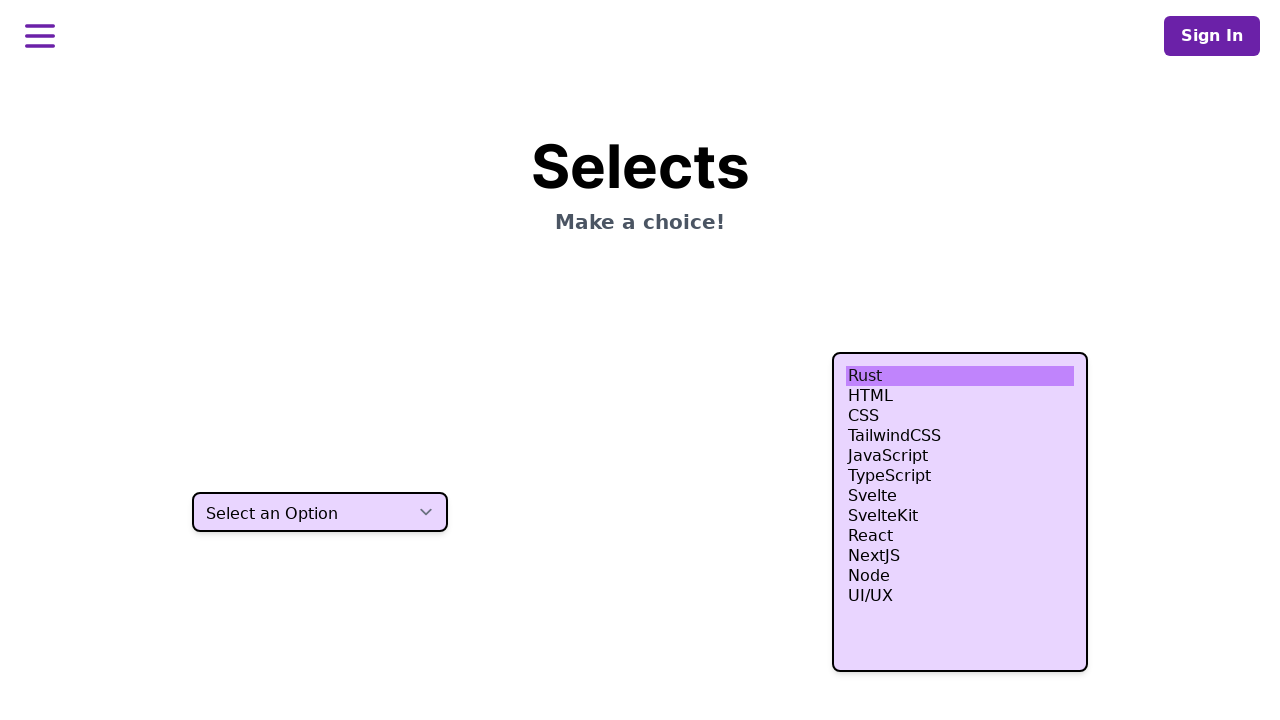

Located dropdown element on page
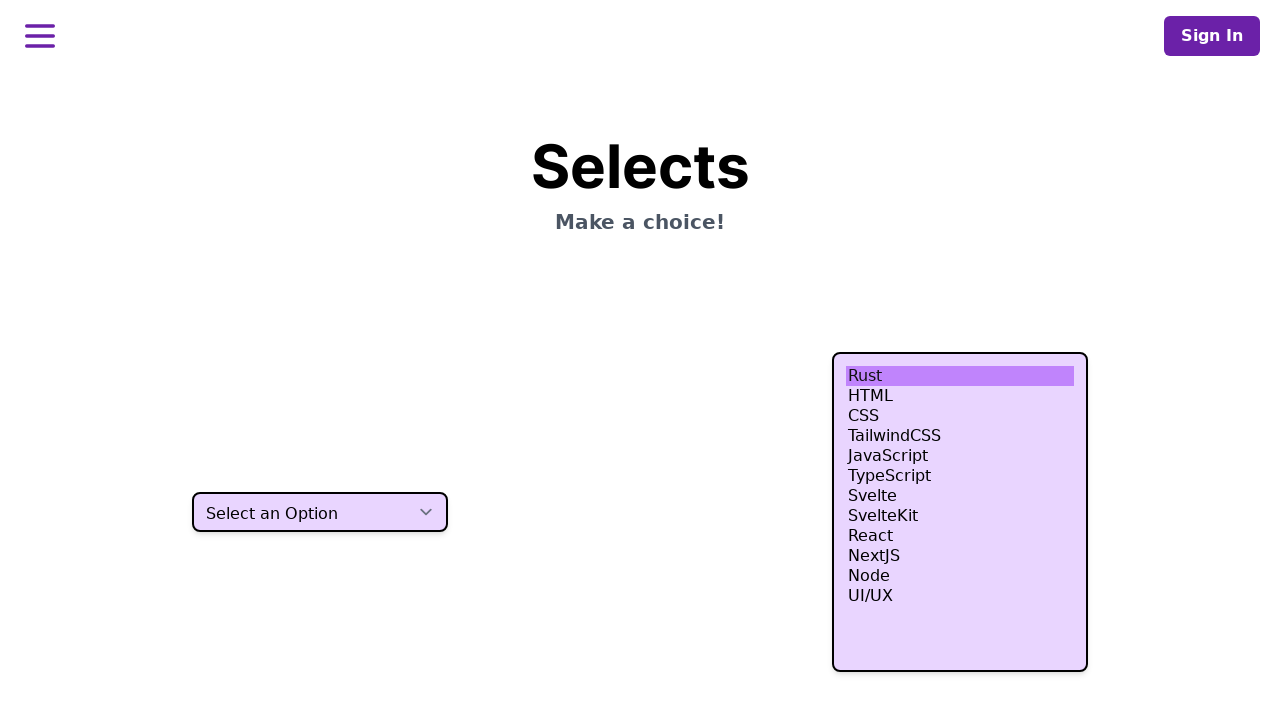

Selected dropdown option by index 2 on select.h-10.w-64.rounded-lg.border-2.border-black.bg-purple-200.px-3.shadow-md.t
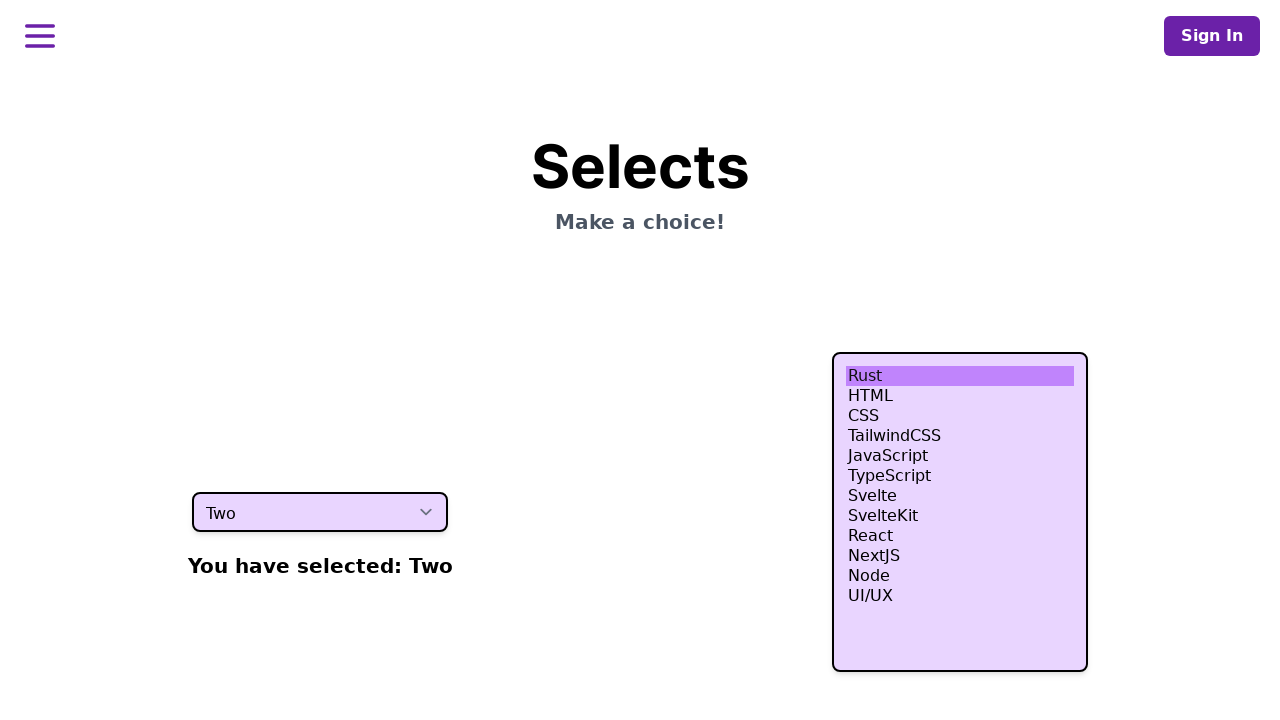

Selected dropdown option 'Three' by visible text on select.h-10.w-64.rounded-lg.border-2.border-black.bg-purple-200.px-3.shadow-md.t
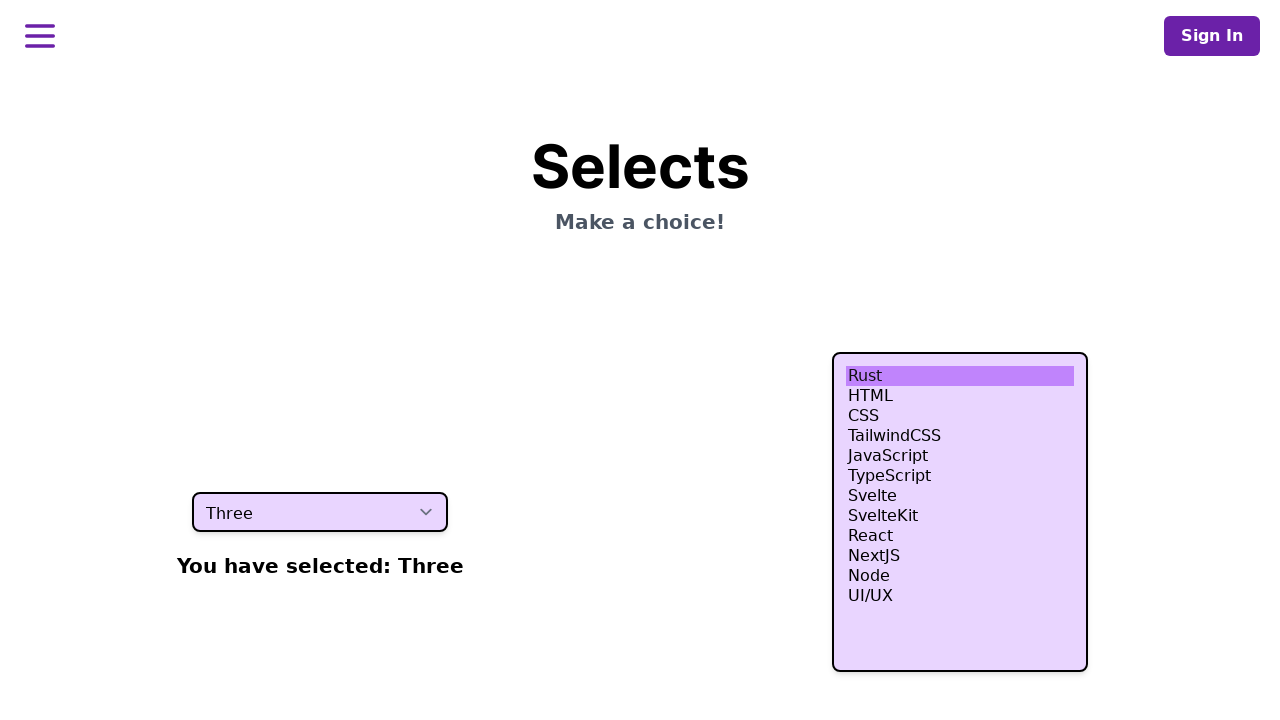

Selected dropdown option 'Four' by visible text on select.h-10.w-64.rounded-lg.border-2.border-black.bg-purple-200.px-3.shadow-md.t
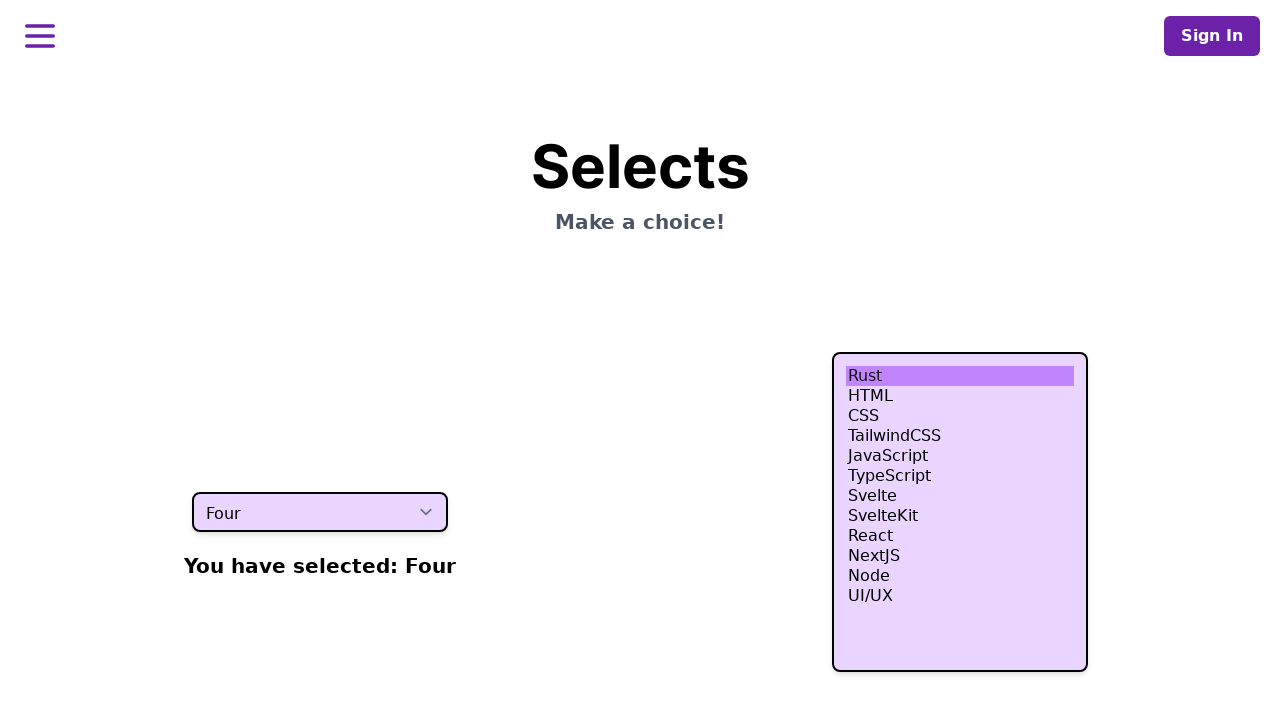

Retrieved all dropdown options text content
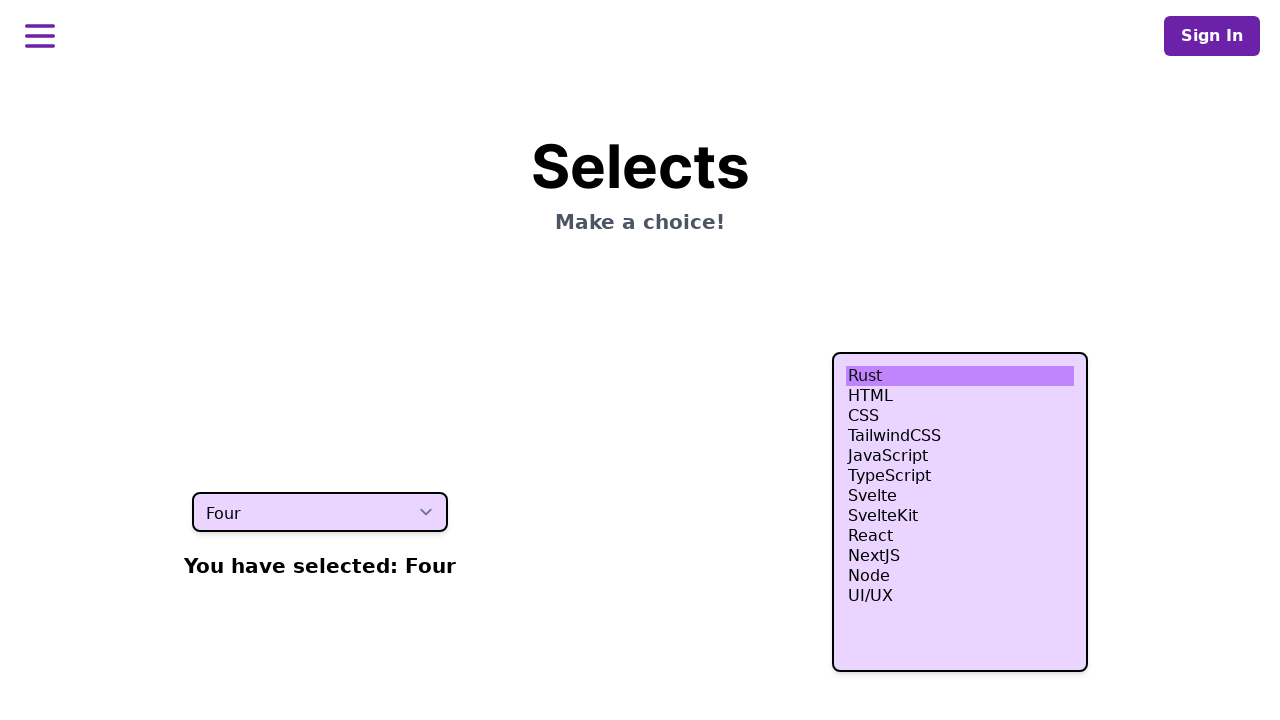

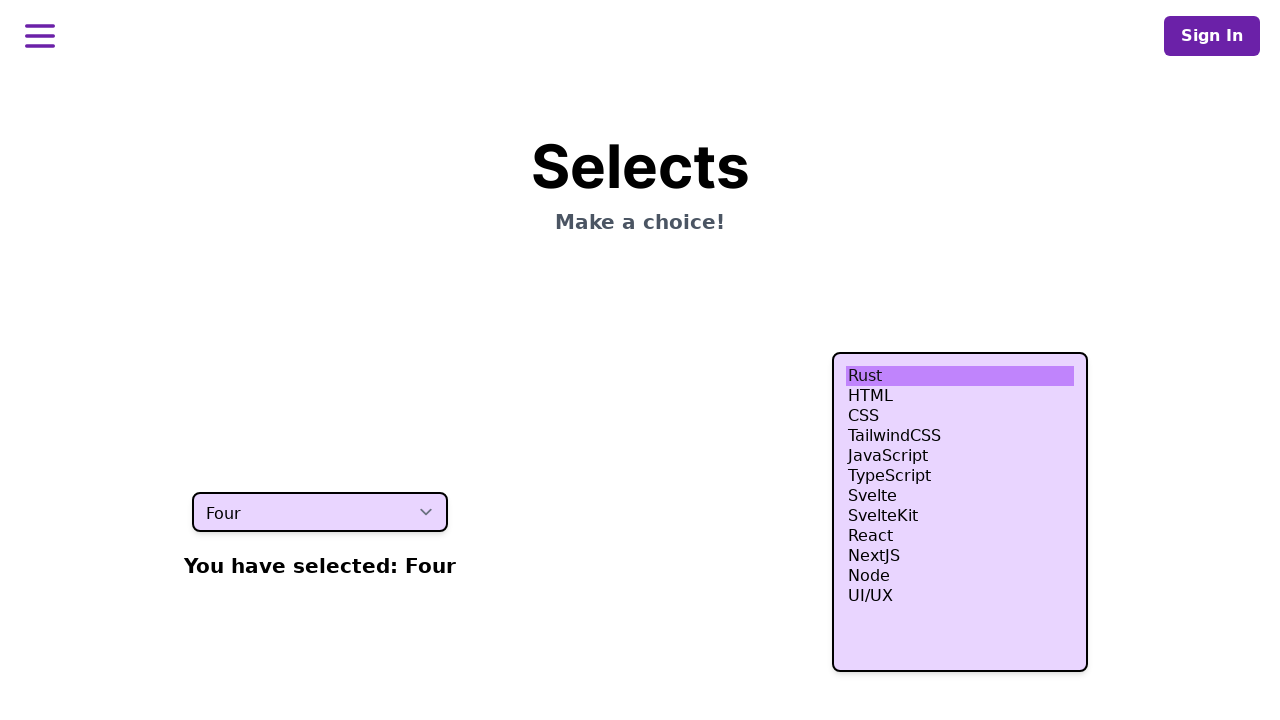